Navigates to a YouTube channel's videos page and waits for the video grid to load, verifying that video content is displayed.

Starting URL: https://www.youtube.com/@JohnWatsonRooney/videos

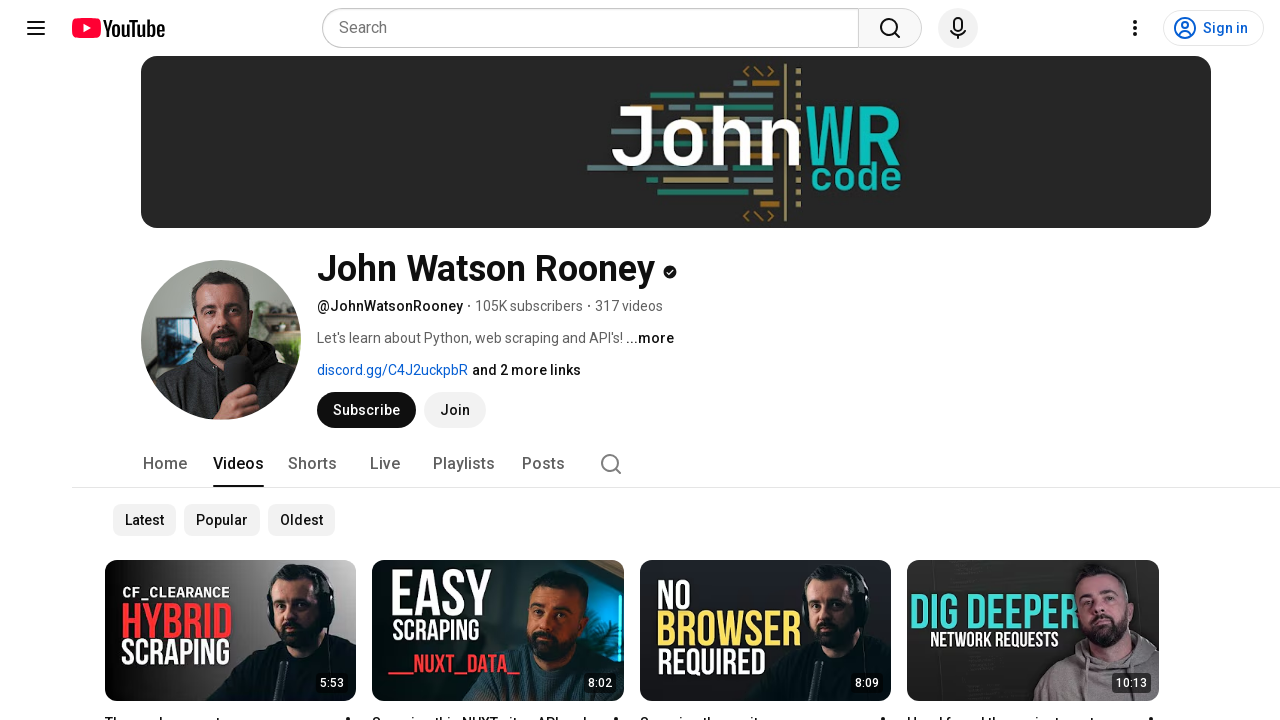

Navigated to John Watson Rooney's YouTube channel videos page
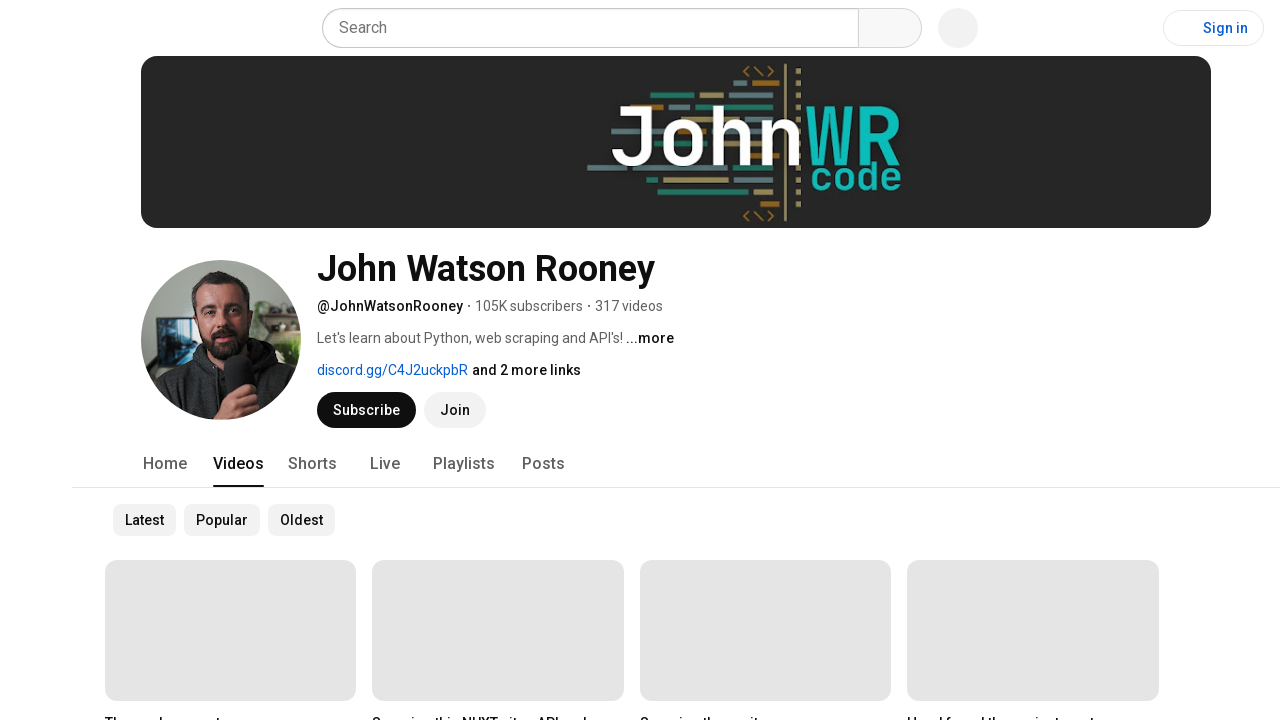

Video grid loaded and displayed
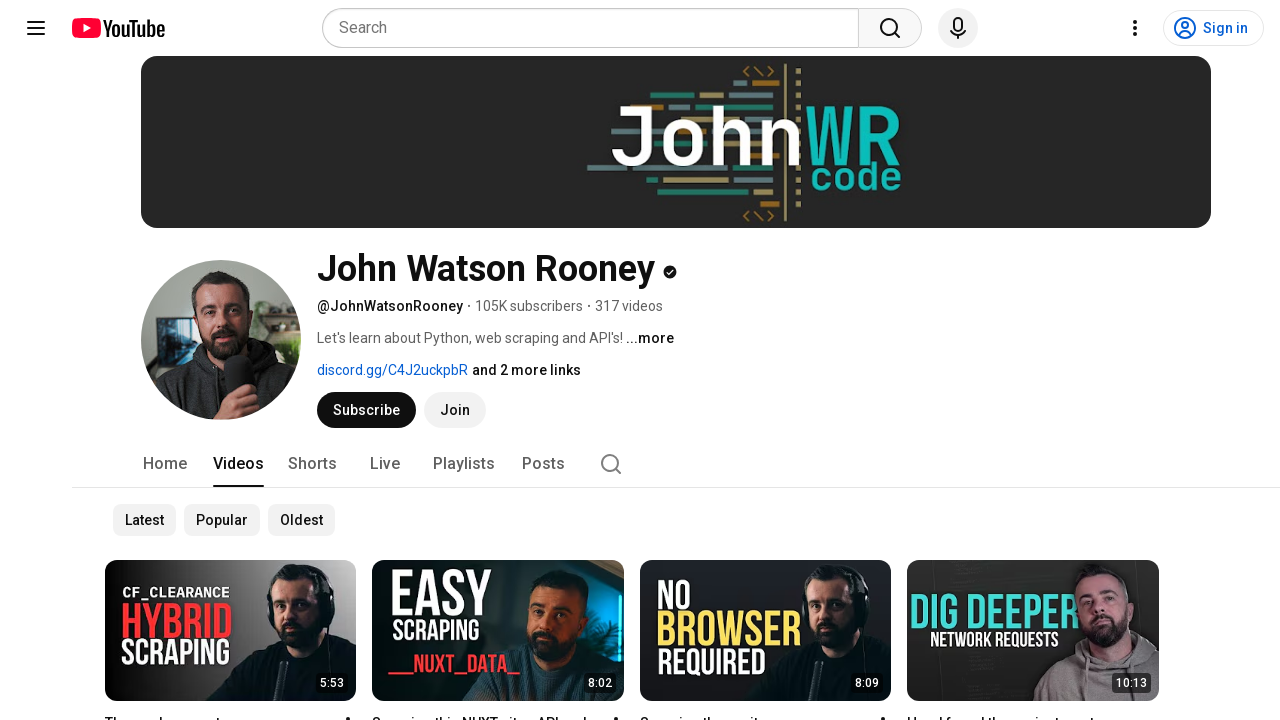

Video title element is visible, confirming video content is displayed
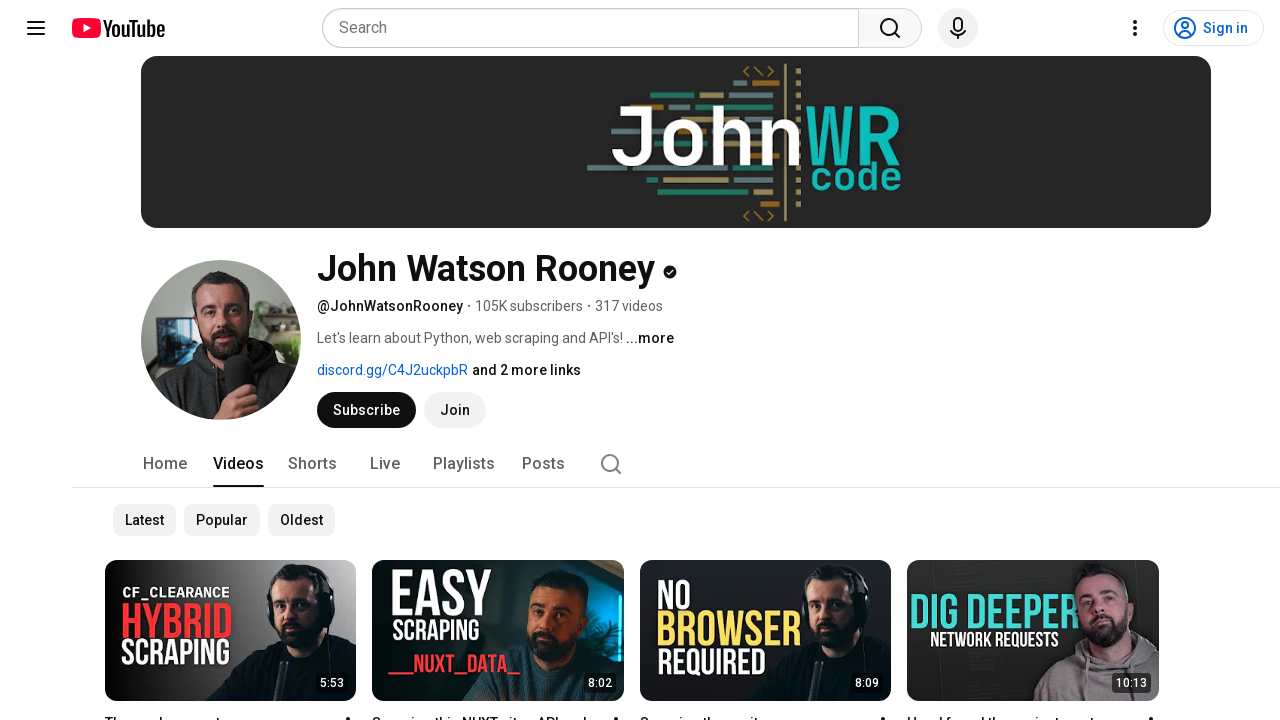

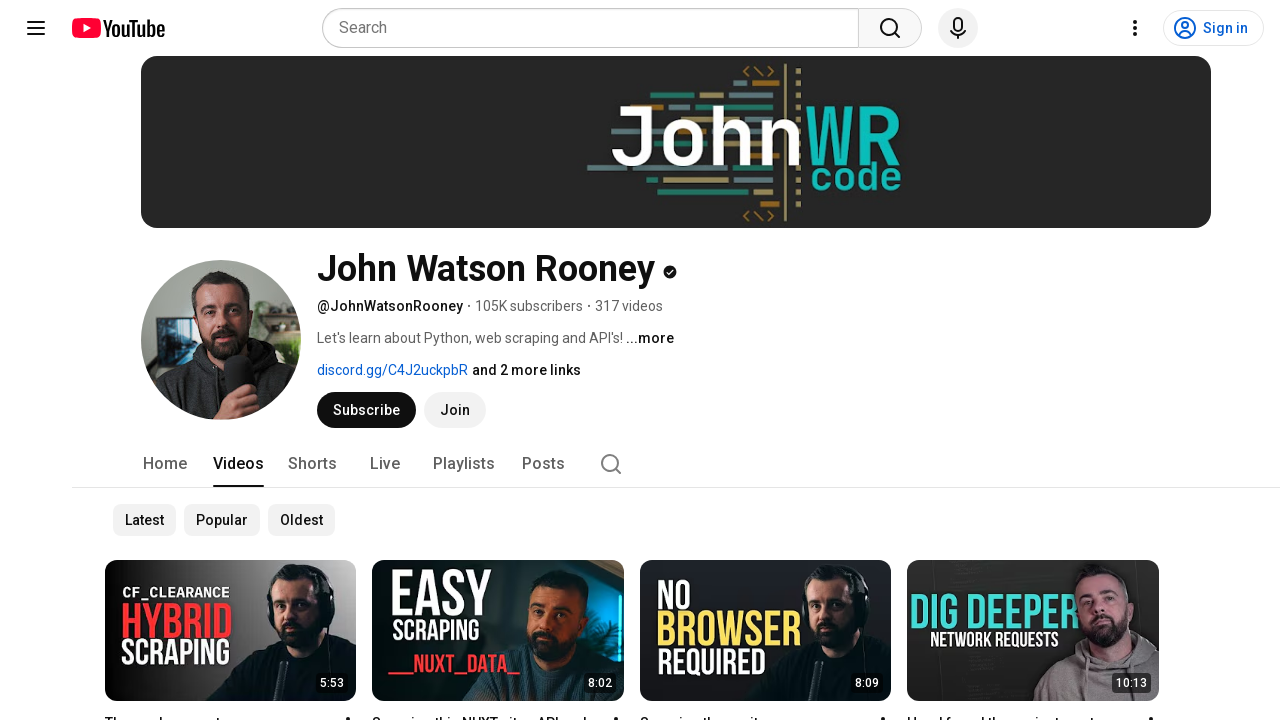